Tests checking if the logo element is displayed/visible

Starting URL: https://duckduckgo.com/

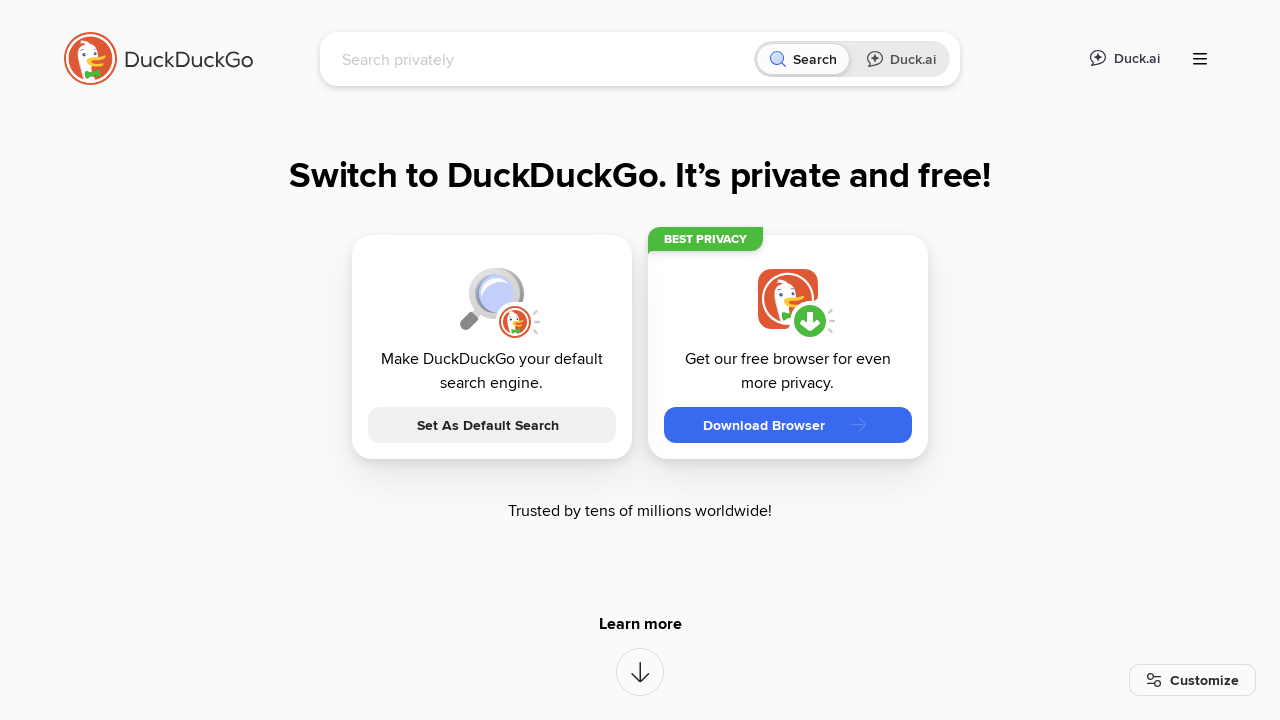

Located logo element in container_fullWidth div
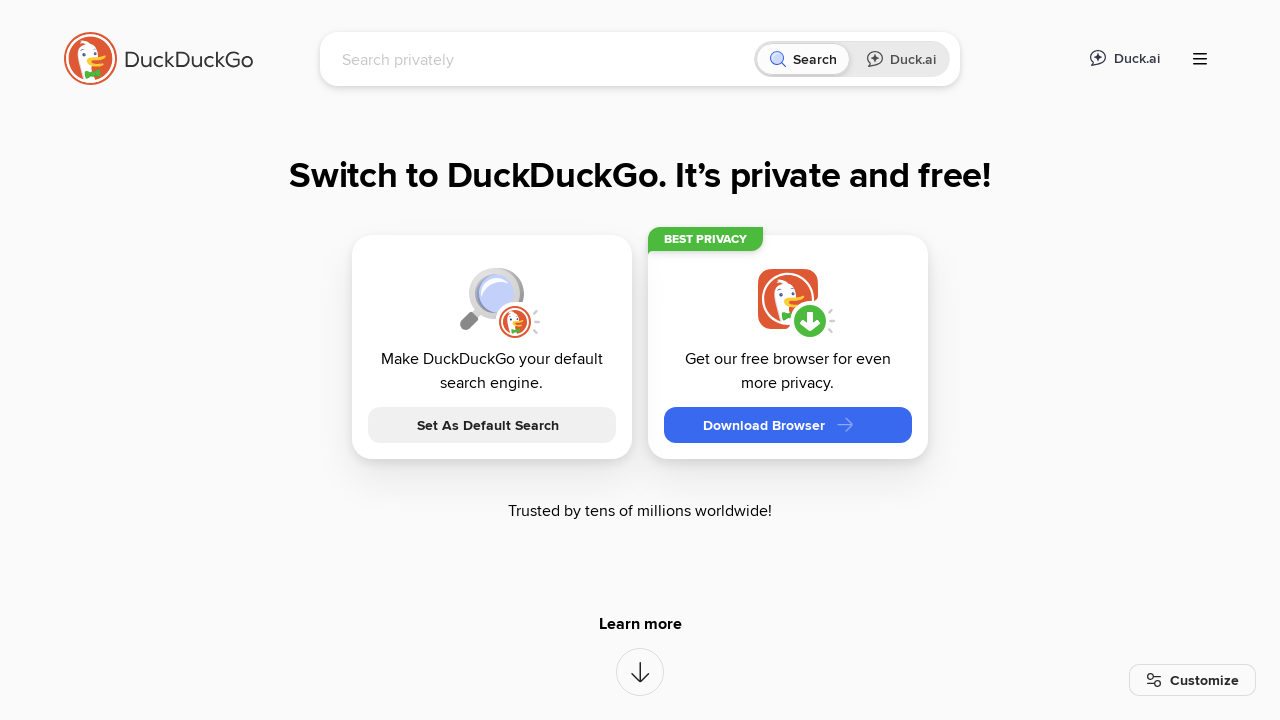

Checked if logo is visible: True
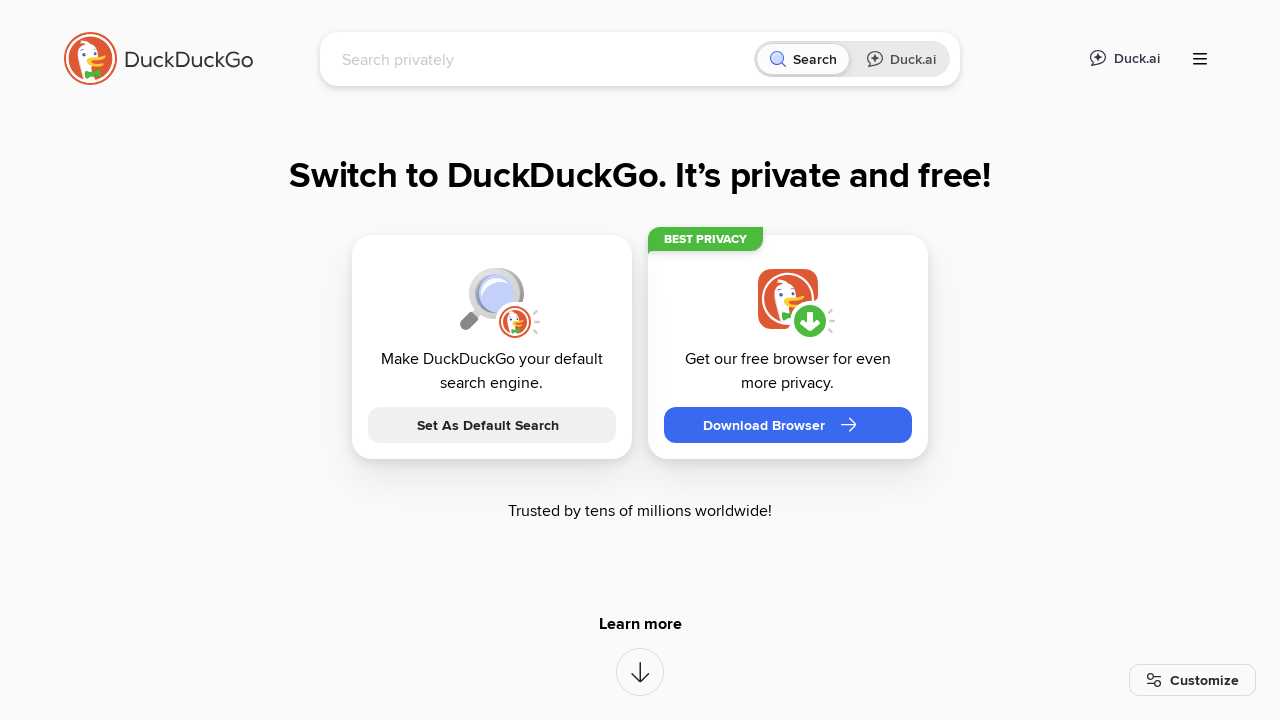

Waited for logo element to be visible
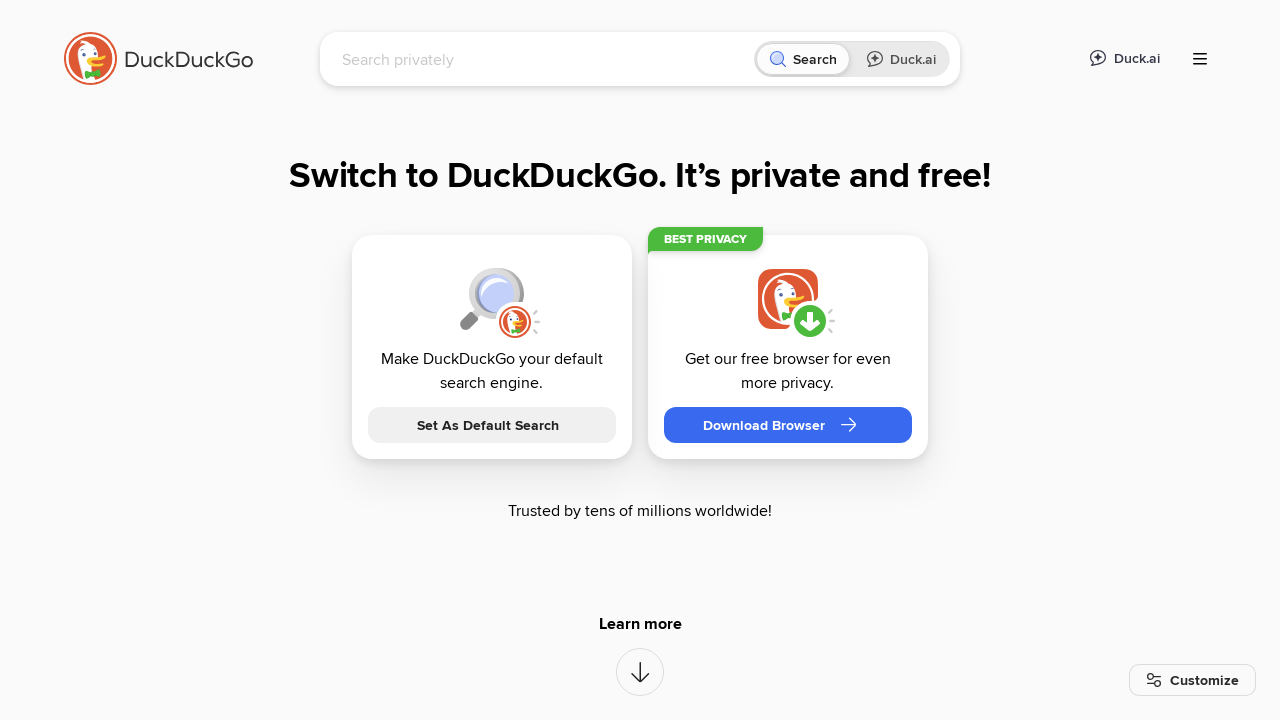

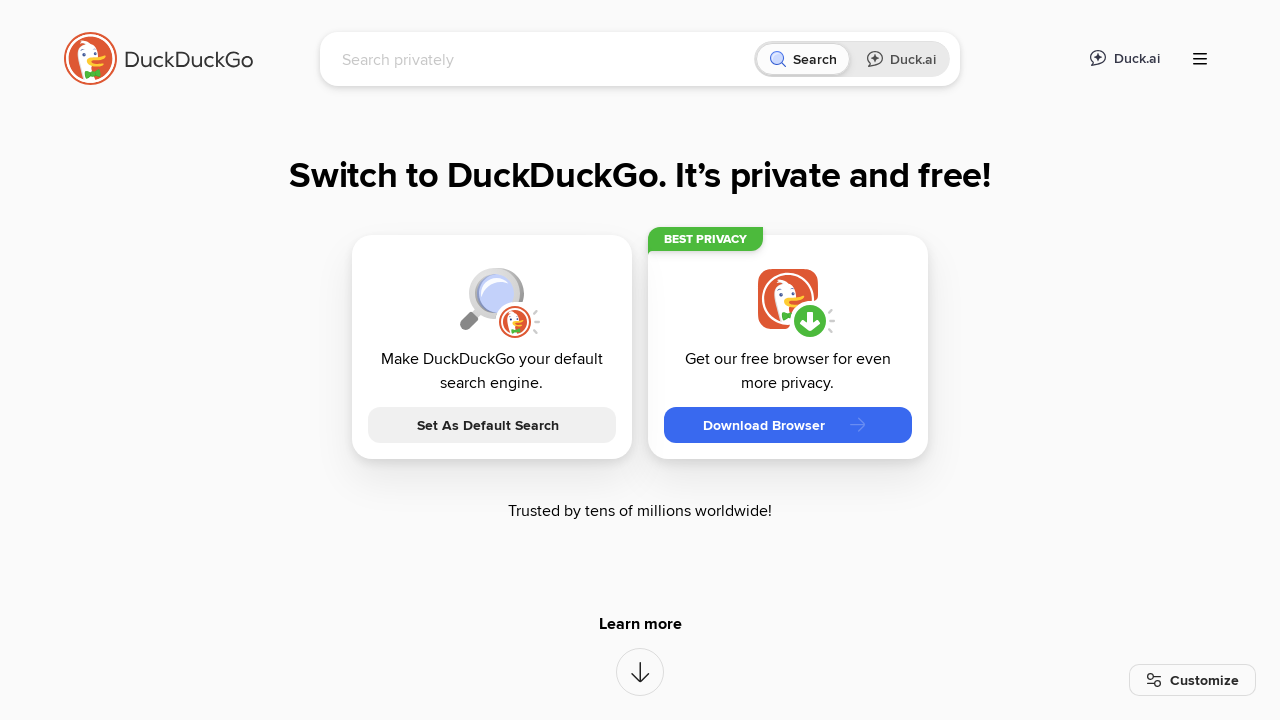